Navigates to the Shifting Content page, clicks on Example 1: Menu Element, and counts the number of menu items displayed

Starting URL: https://the-internet.herokuapp.com

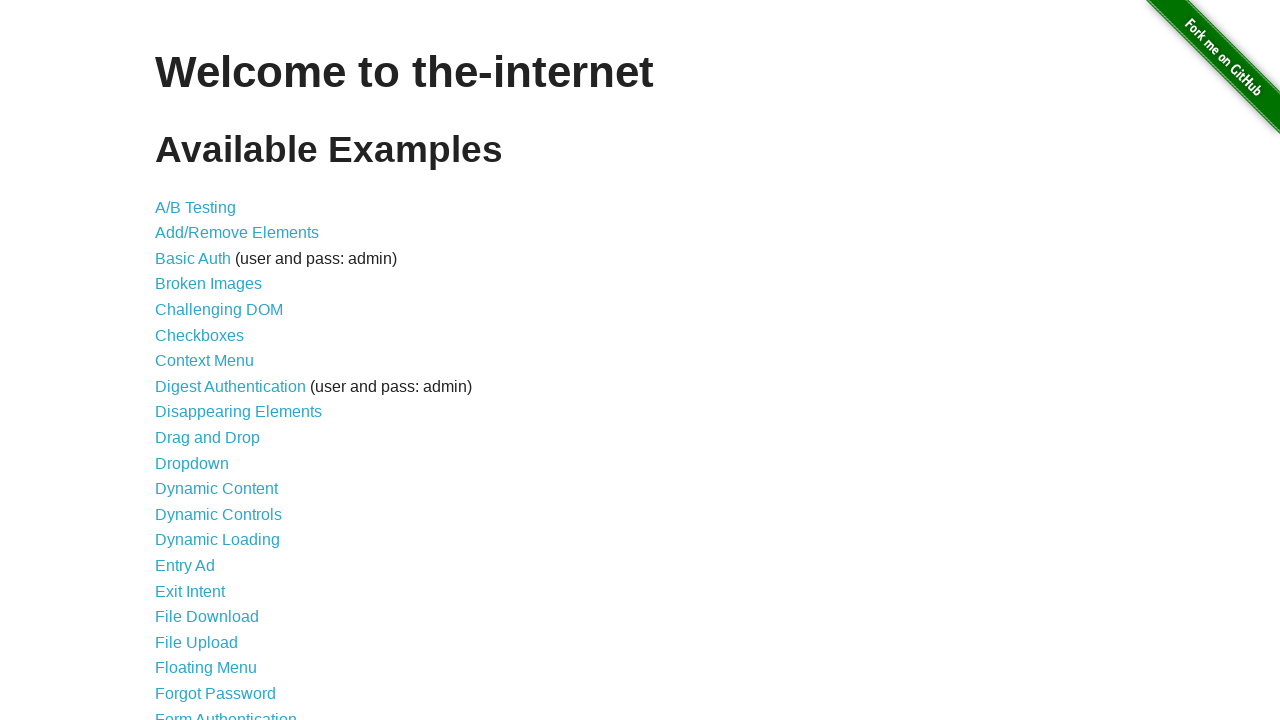

Clicked on 'Shifting Content' link at (212, 523) on text=Shifting Content
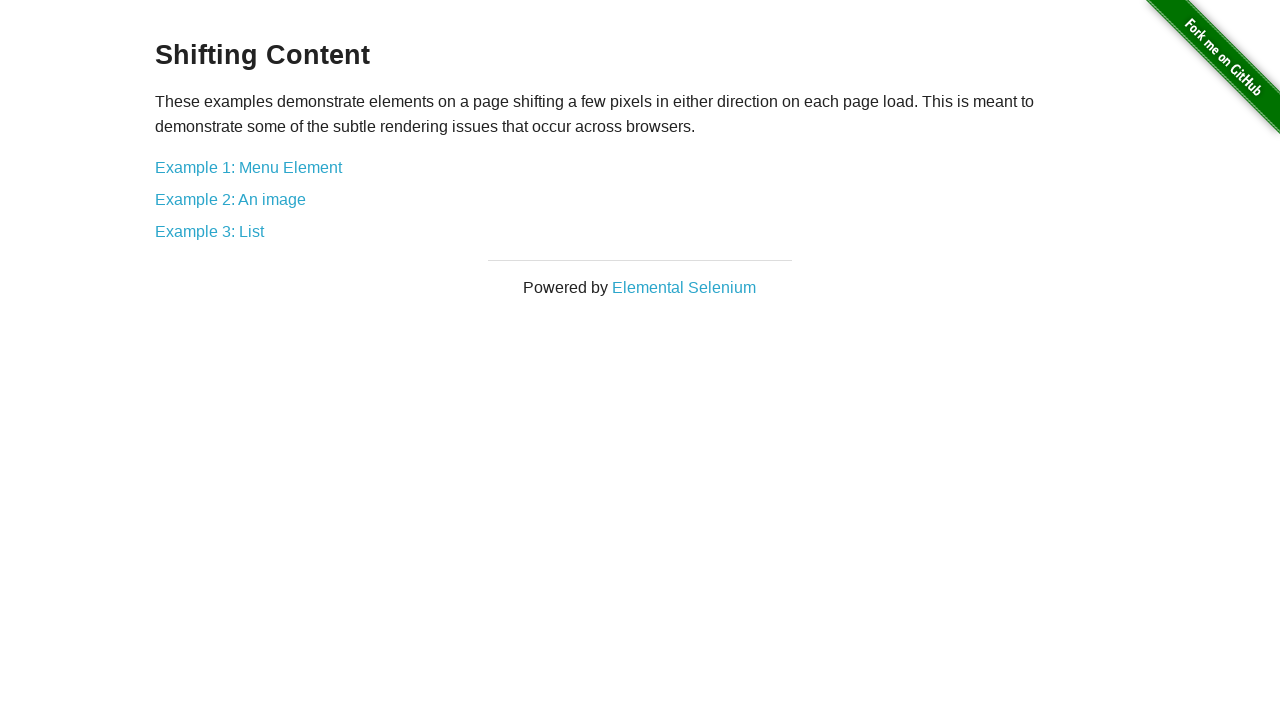

Clicked on 'Example 1: Menu Element' link at (248, 167) on text=Example 1: Menu Element
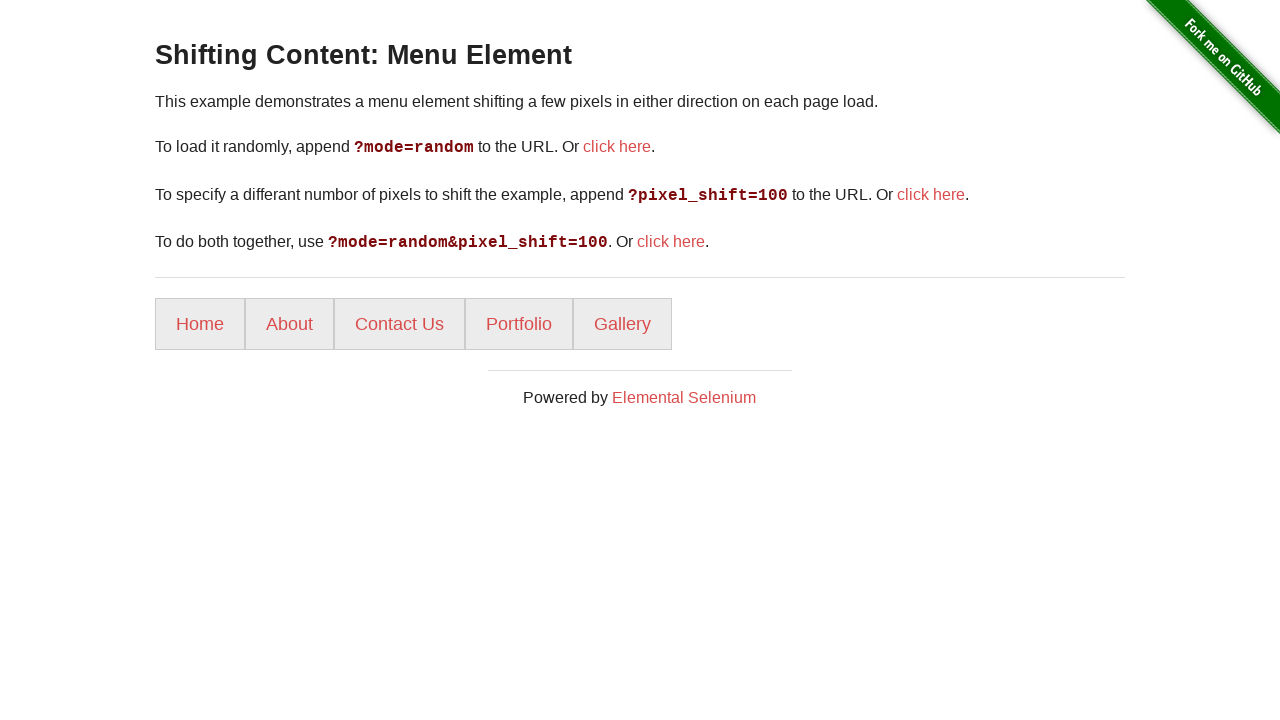

Menu items loaded and selector 'li' is available
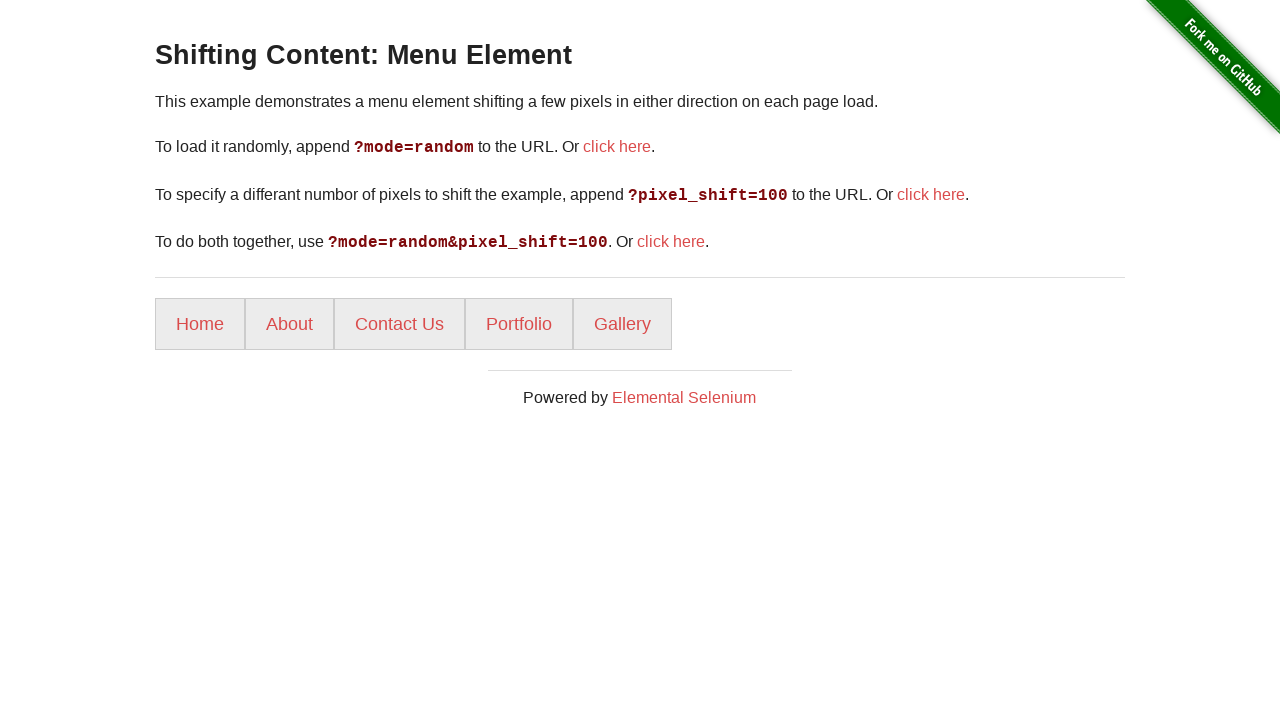

Counted menu items: 5 items found
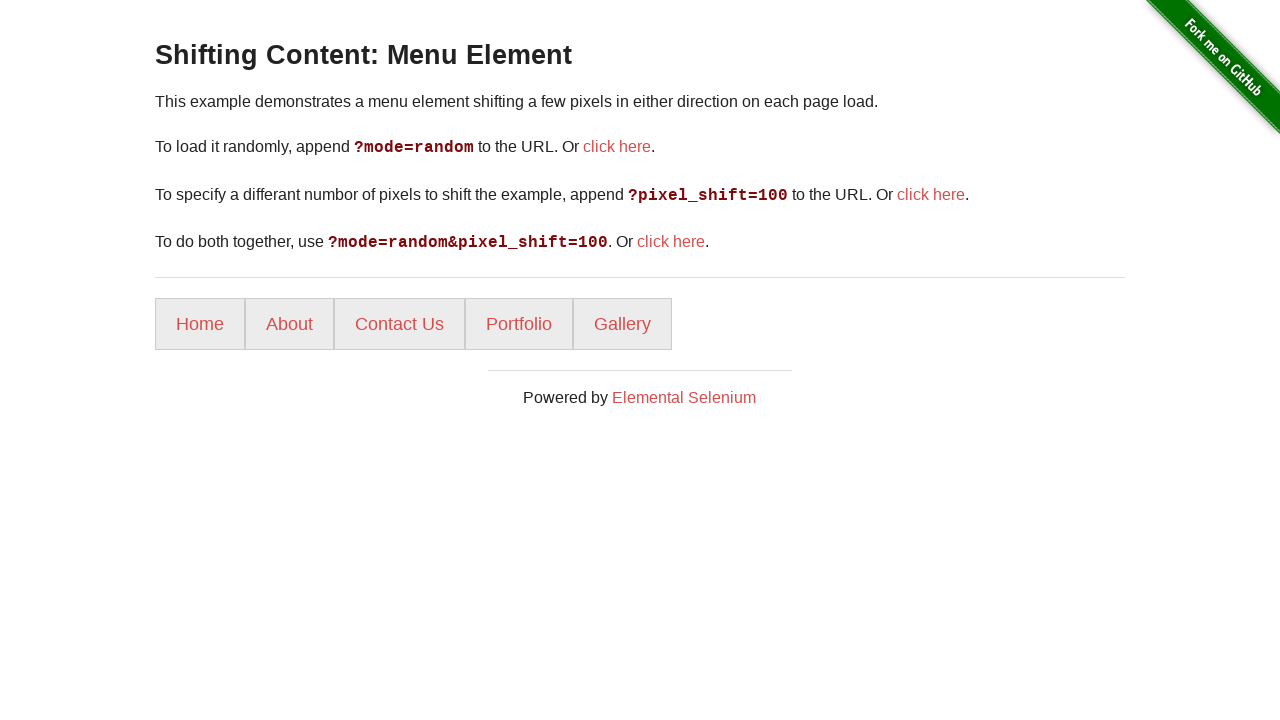

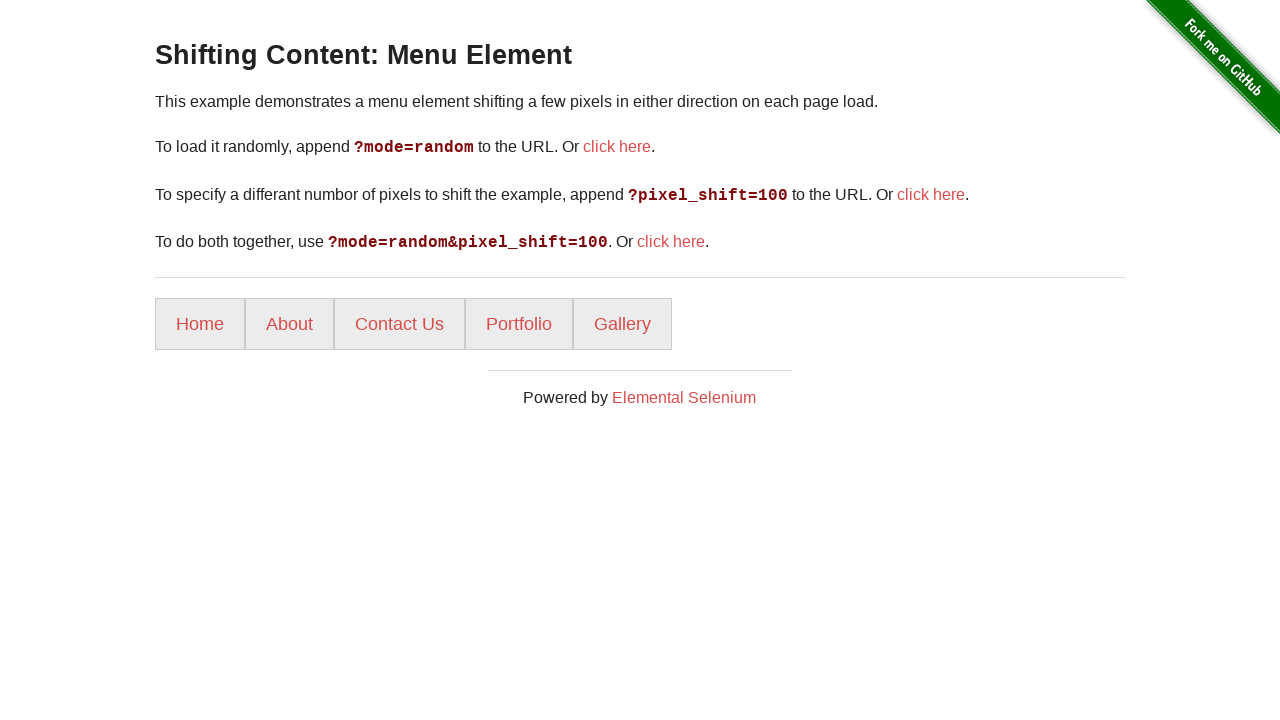